Tests a math calculation form by reading two numbers, calculating their sum, selecting the result from a dropdown, and submitting the form

Starting URL: http://suninjuly.github.io/selects1.html

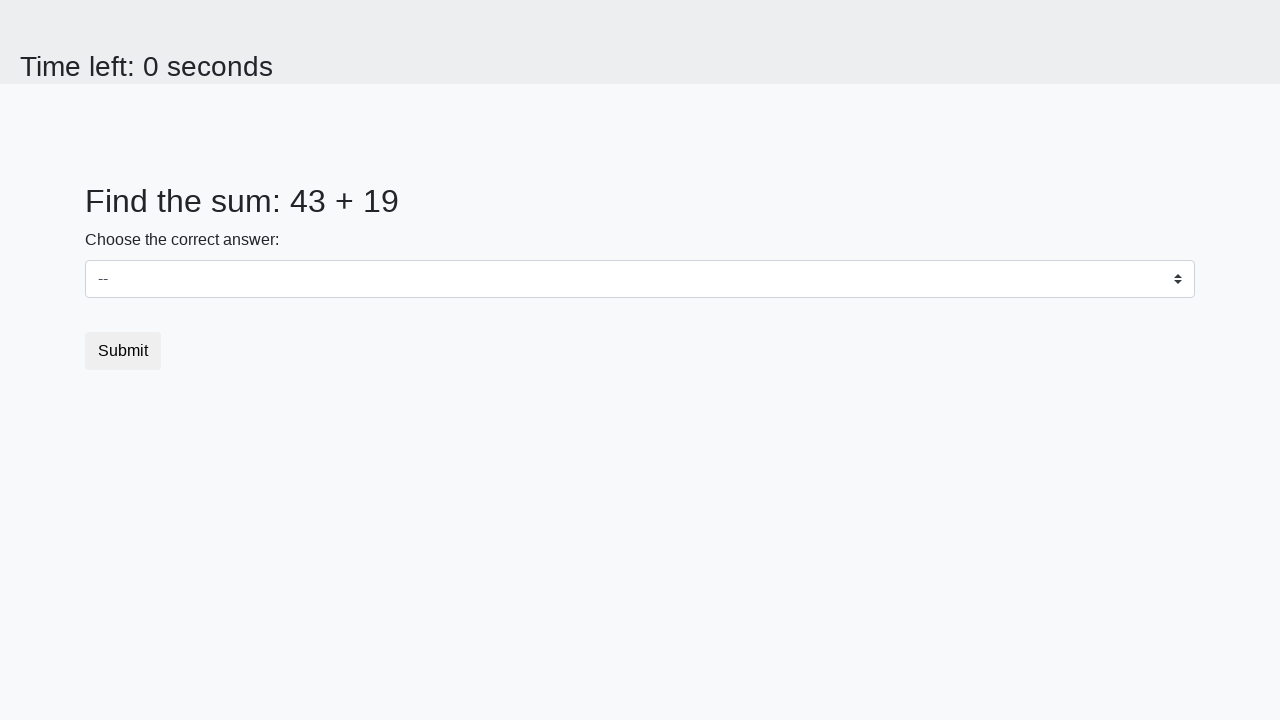

Retrieved first number from #num1 element
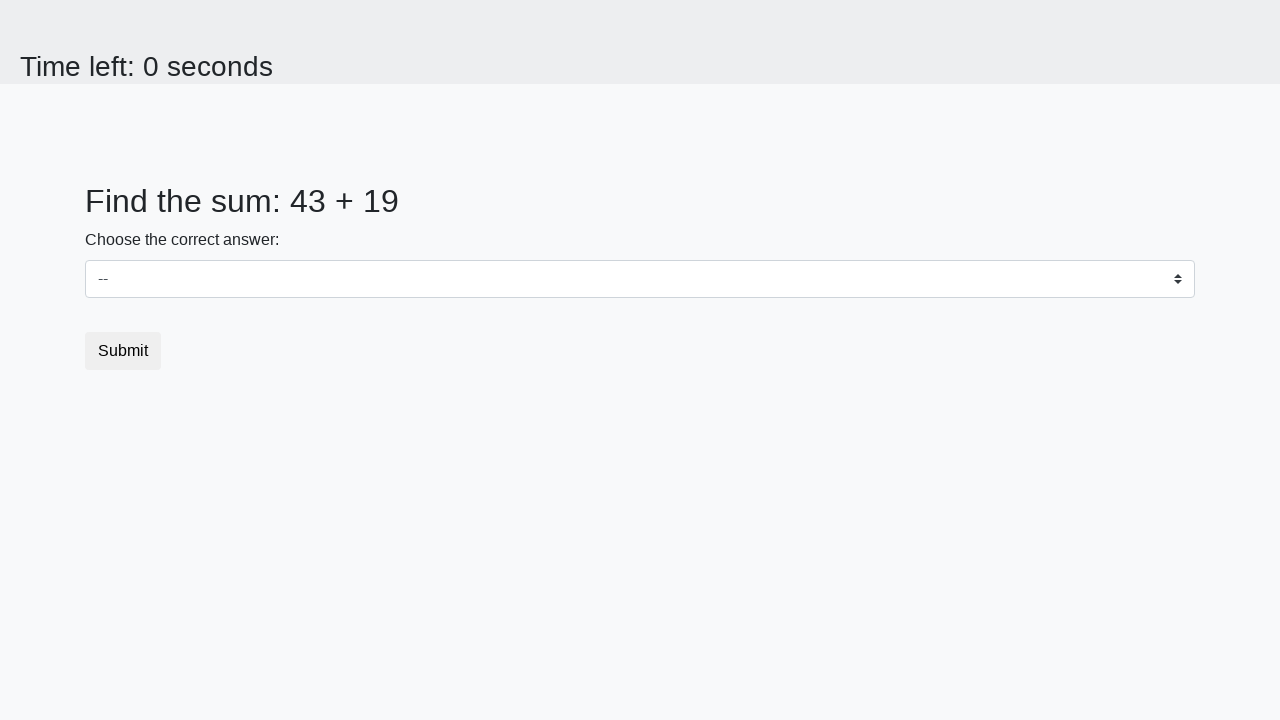

Retrieved second number from #num2 element
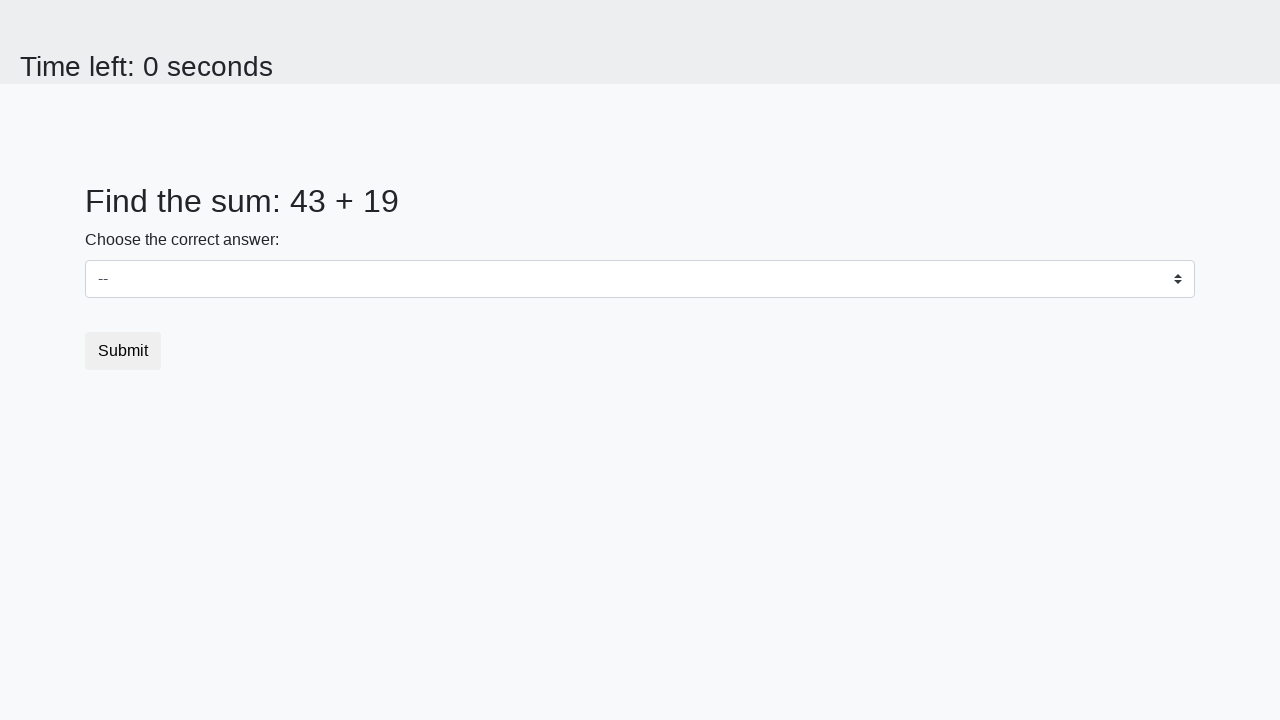

Calculated sum of 43 + 19 = 62
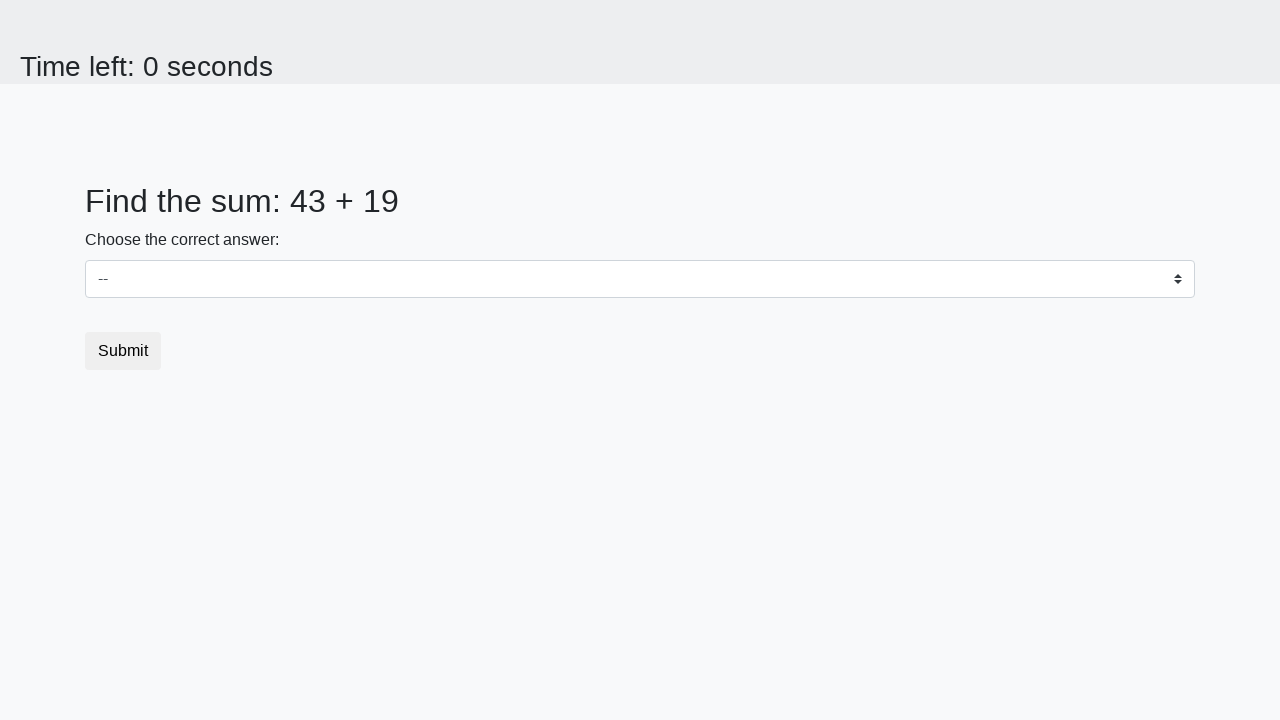

Selected sum value 62 from dropdown on select
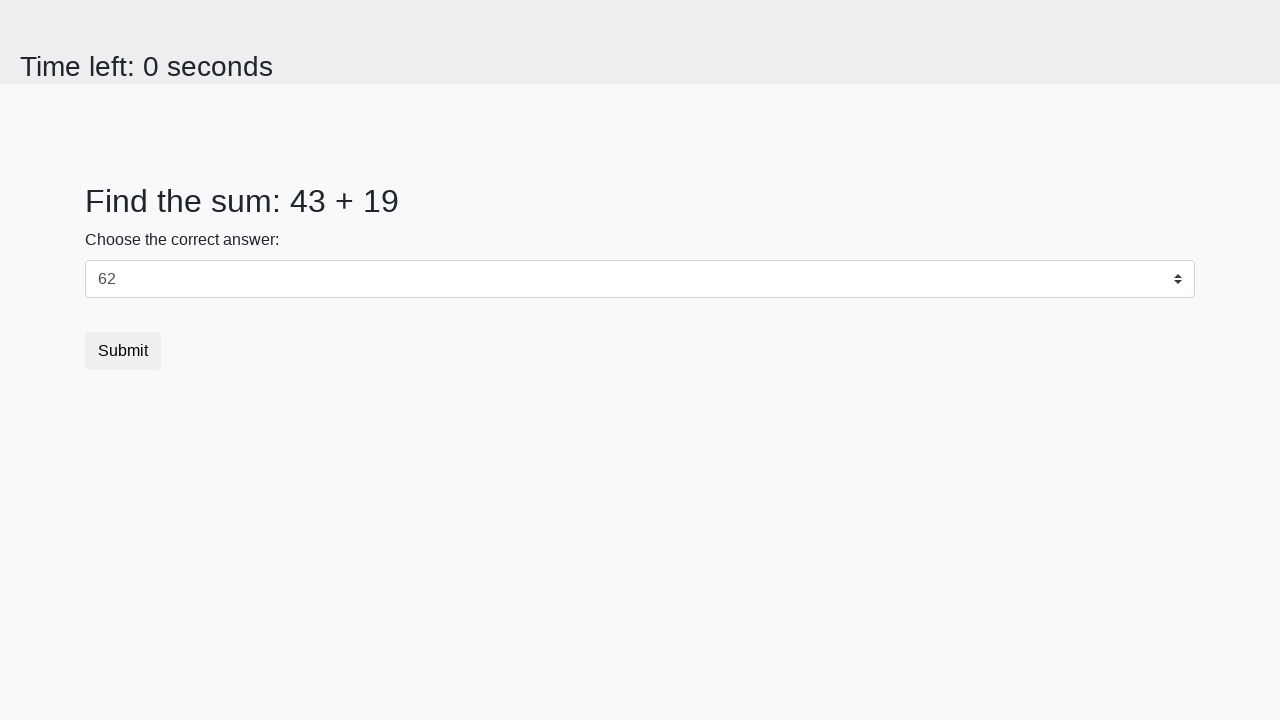

Clicked submit button to submit form at (123, 351) on .btn.btn-default
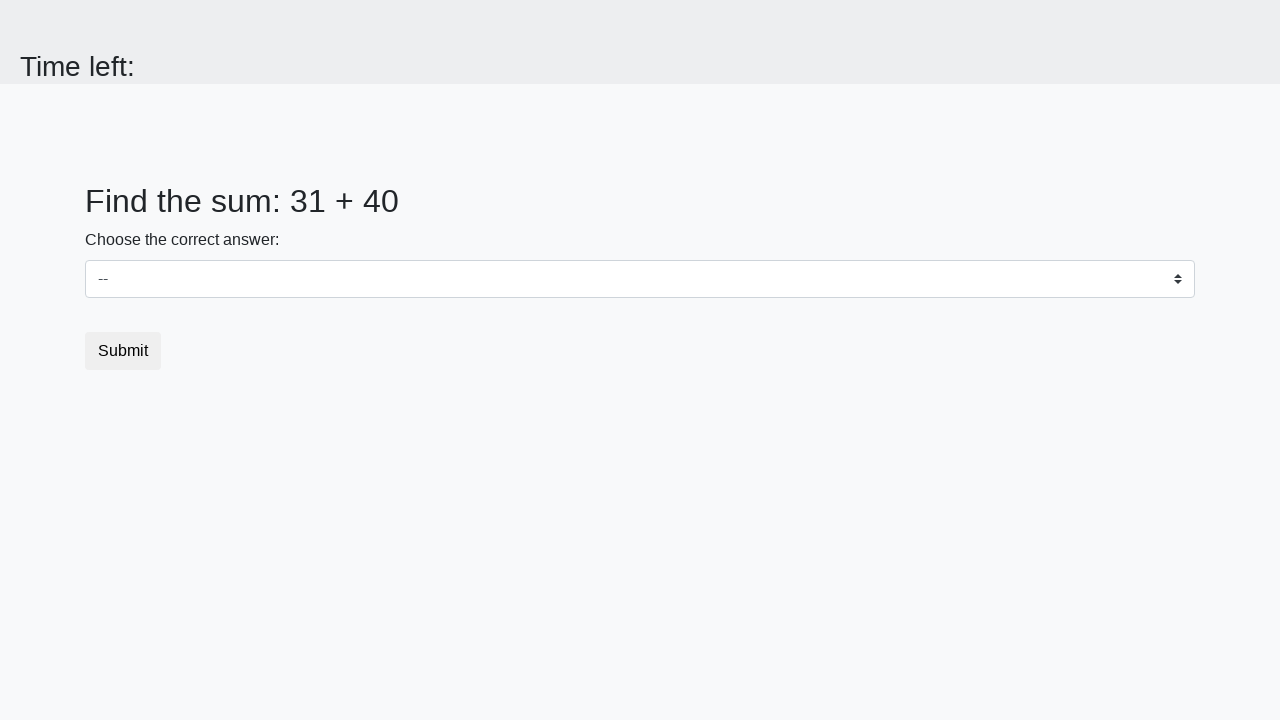

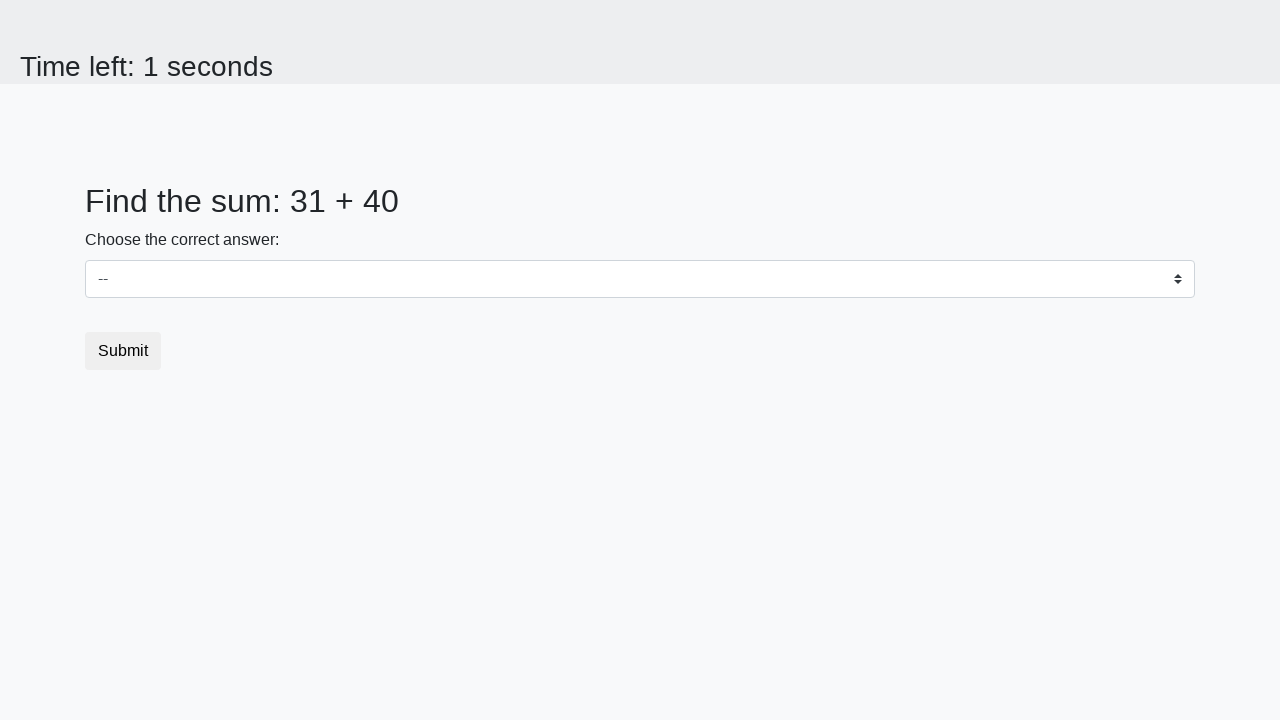